Tests JavaScript confirm dialog handling by clicking a button that triggers a confirm alert and then dismissing it

Starting URL: https://practice.expandtesting.com/js-dialogs

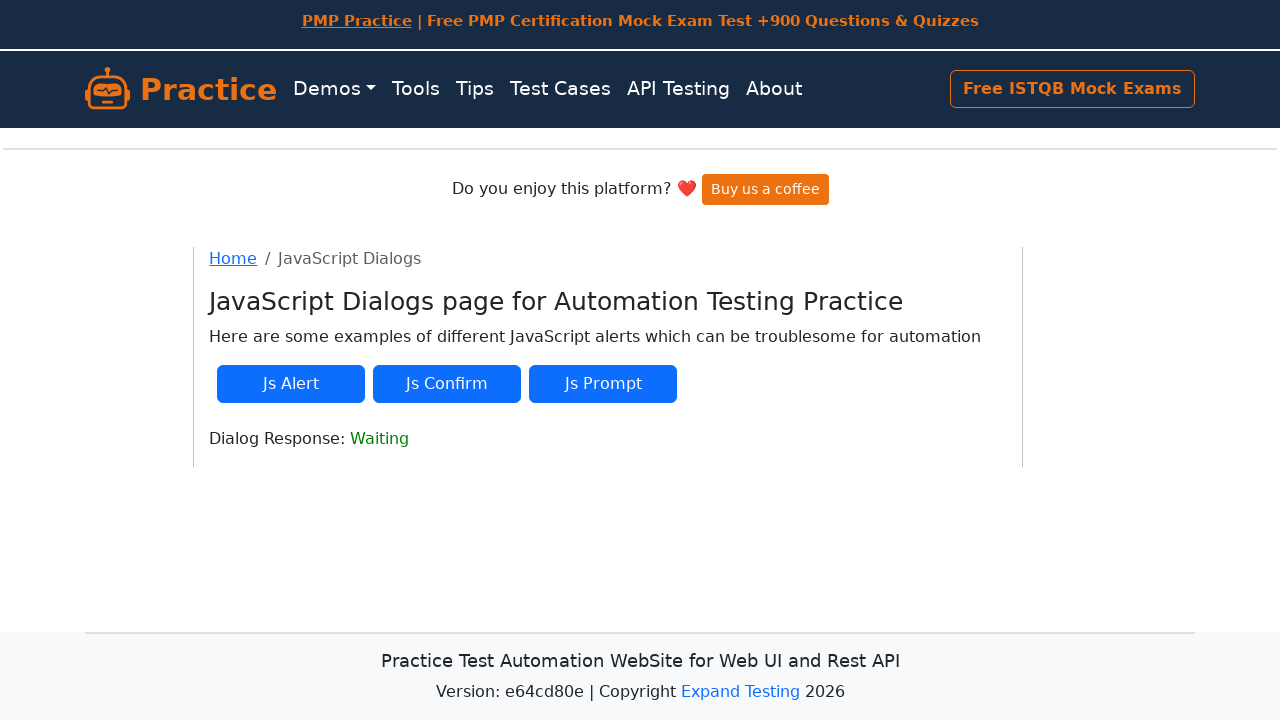

Set up dialog handler to dismiss confirm dialogs
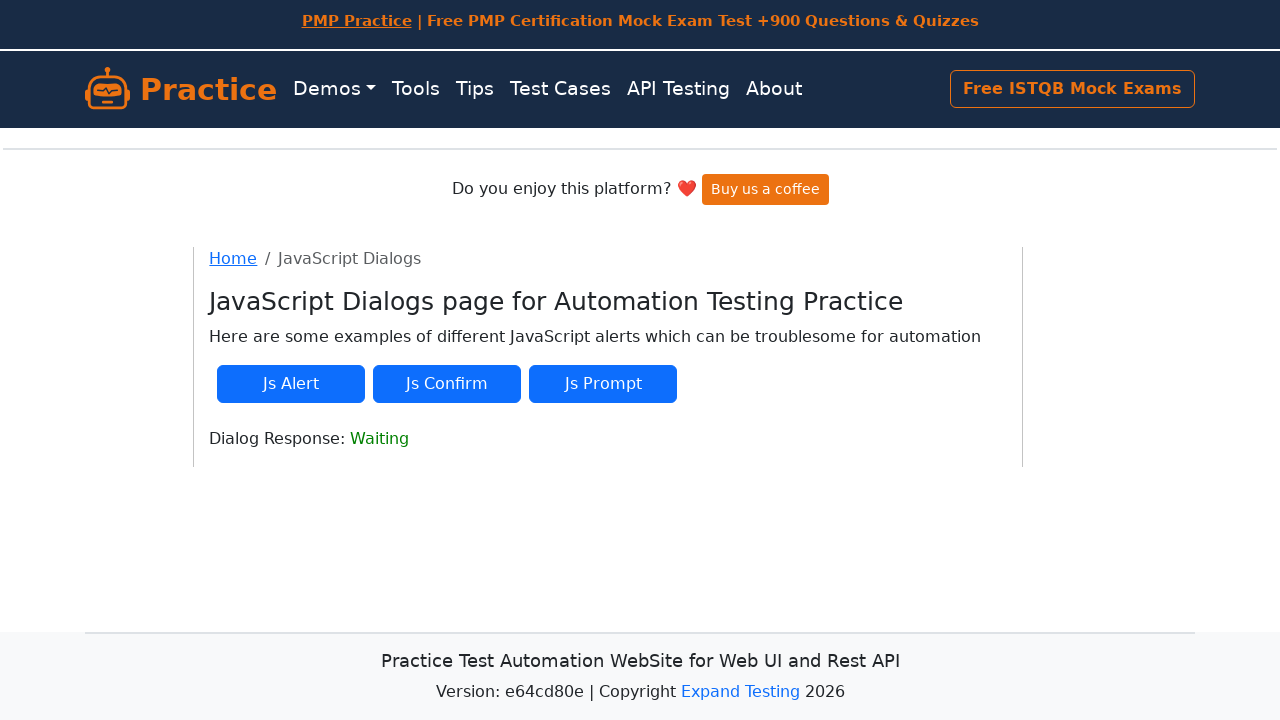

Clicked the JS confirm button to trigger the alert at (447, 384) on #js-confirm
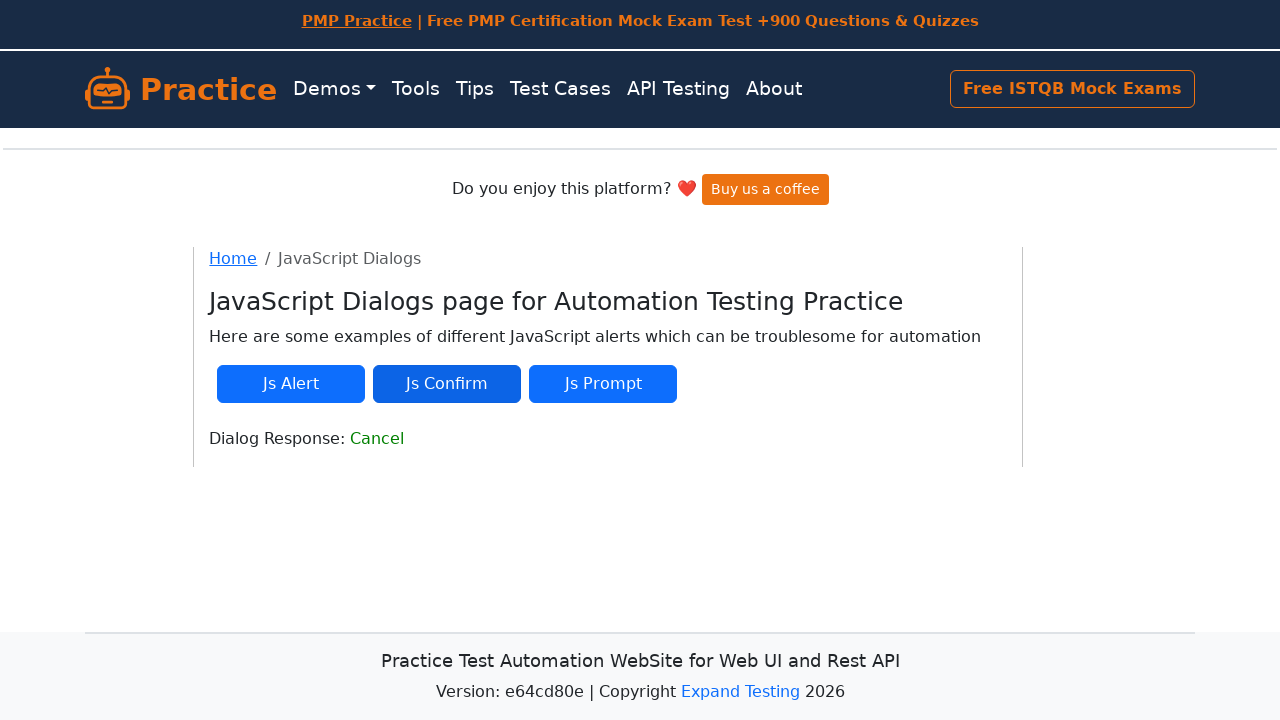

Waited for dialog interaction to complete
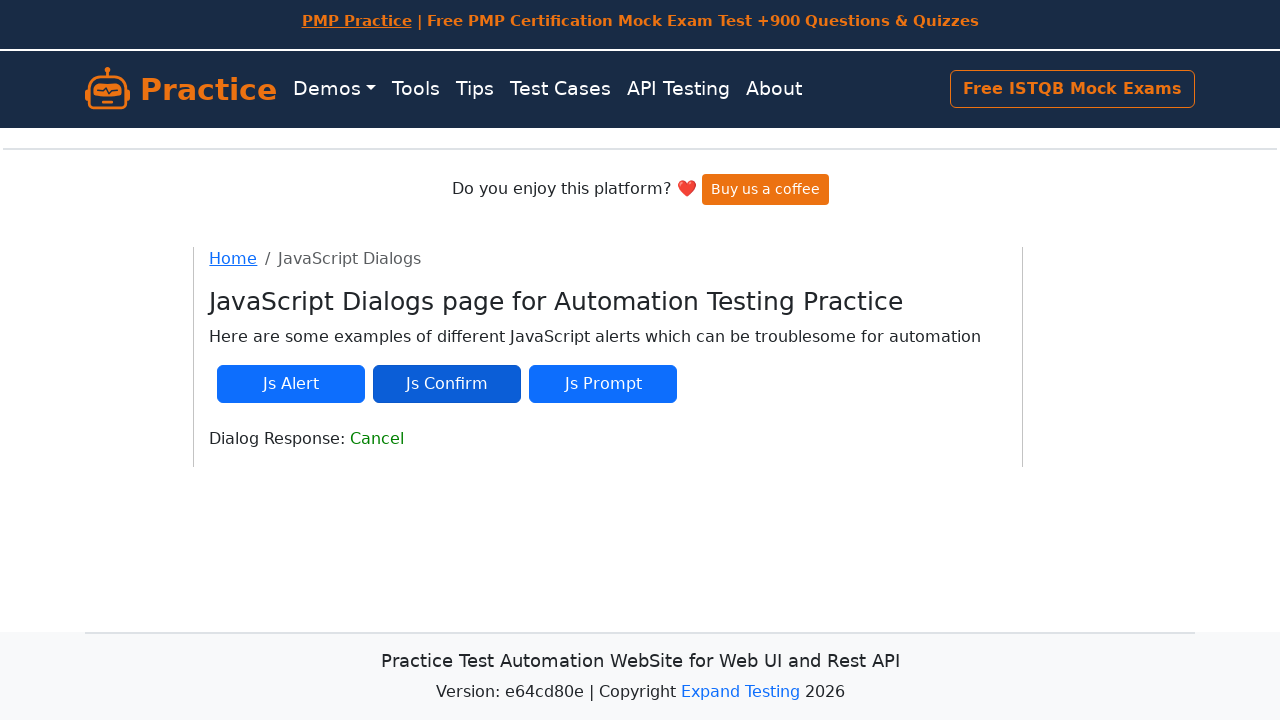

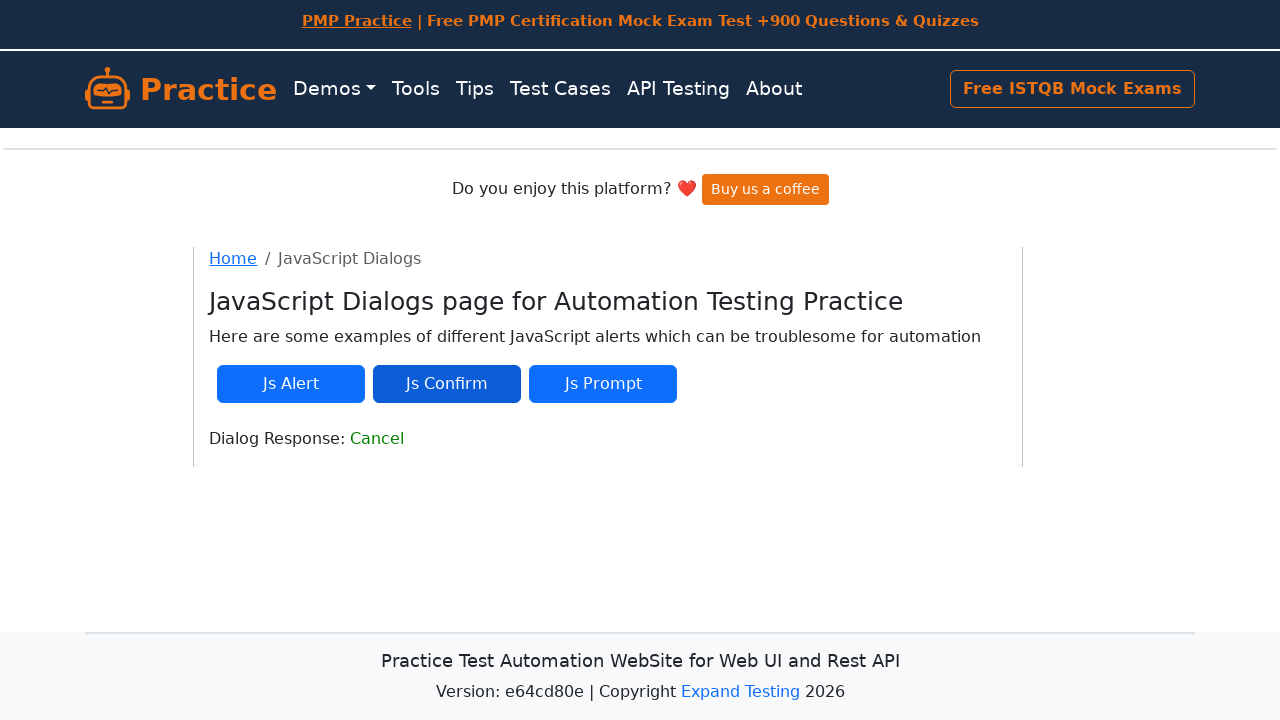